Tests that a todo item is removed when edited to an empty string

Starting URL: https://demo.playwright.dev/todomvc

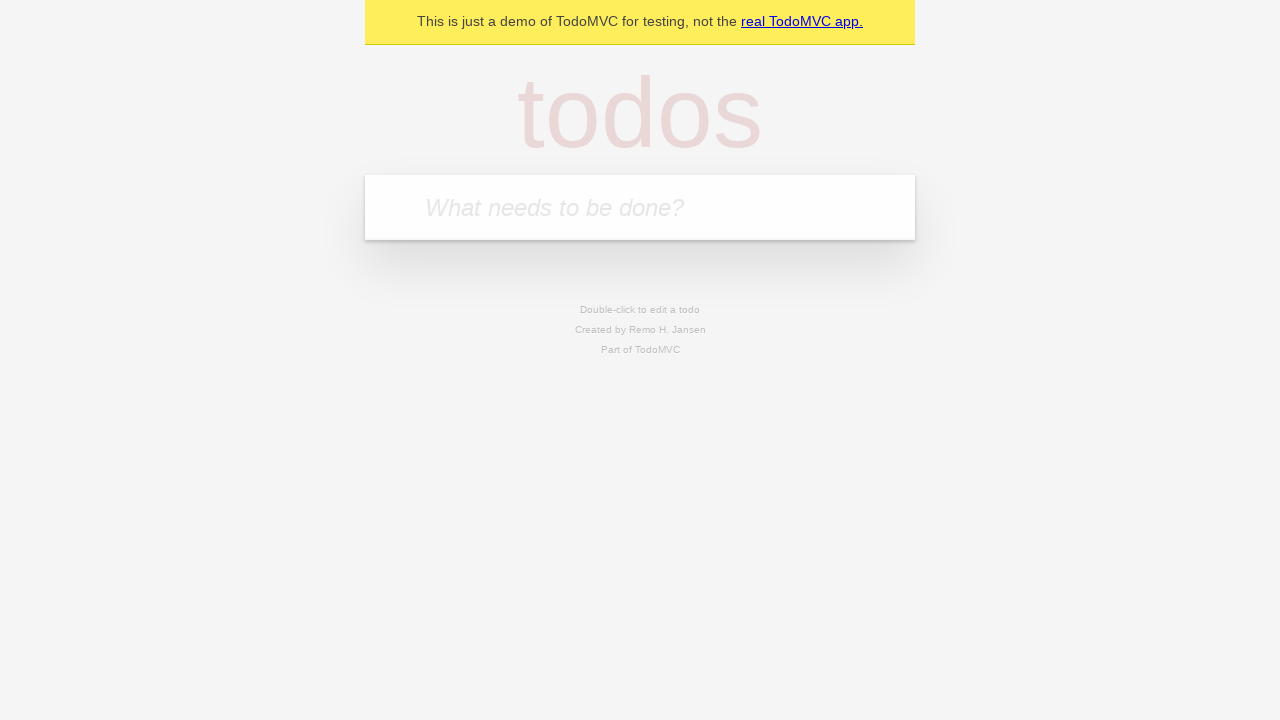

Filled todo input with 'buy some cheese' on internal:attr=[placeholder="What needs to be done?"i]
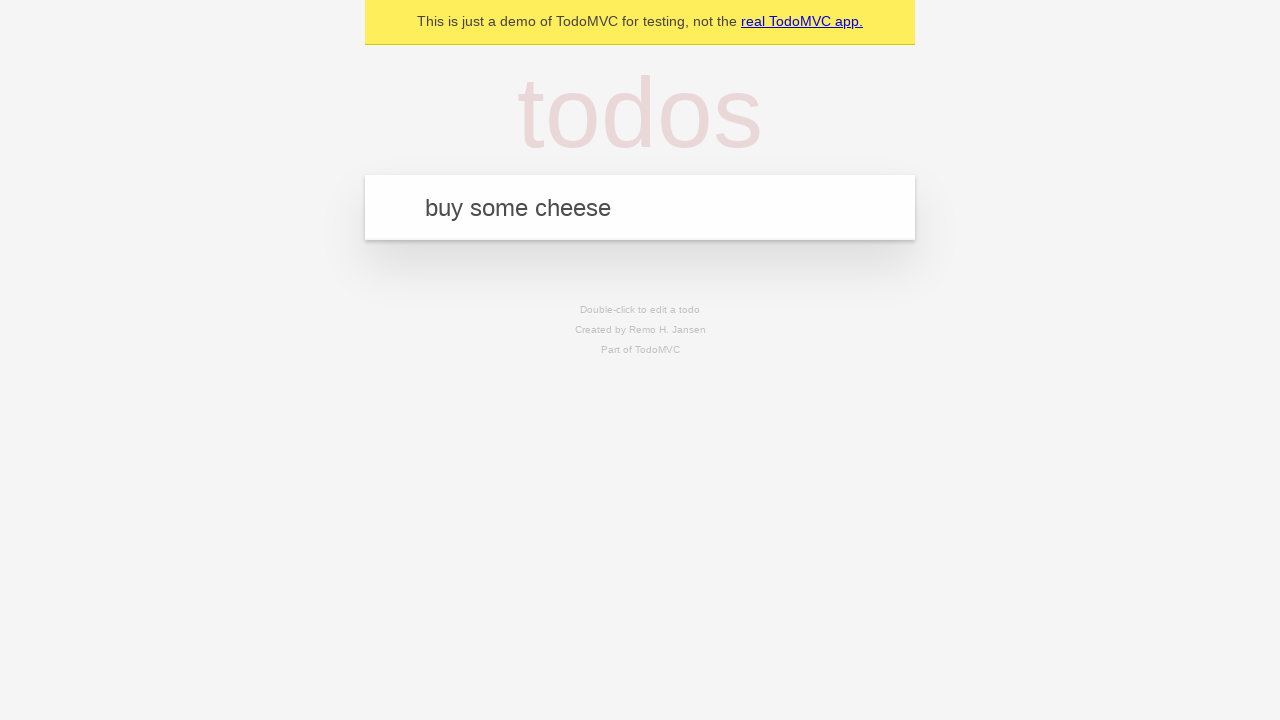

Pressed Enter to create todo 'buy some cheese' on internal:attr=[placeholder="What needs to be done?"i]
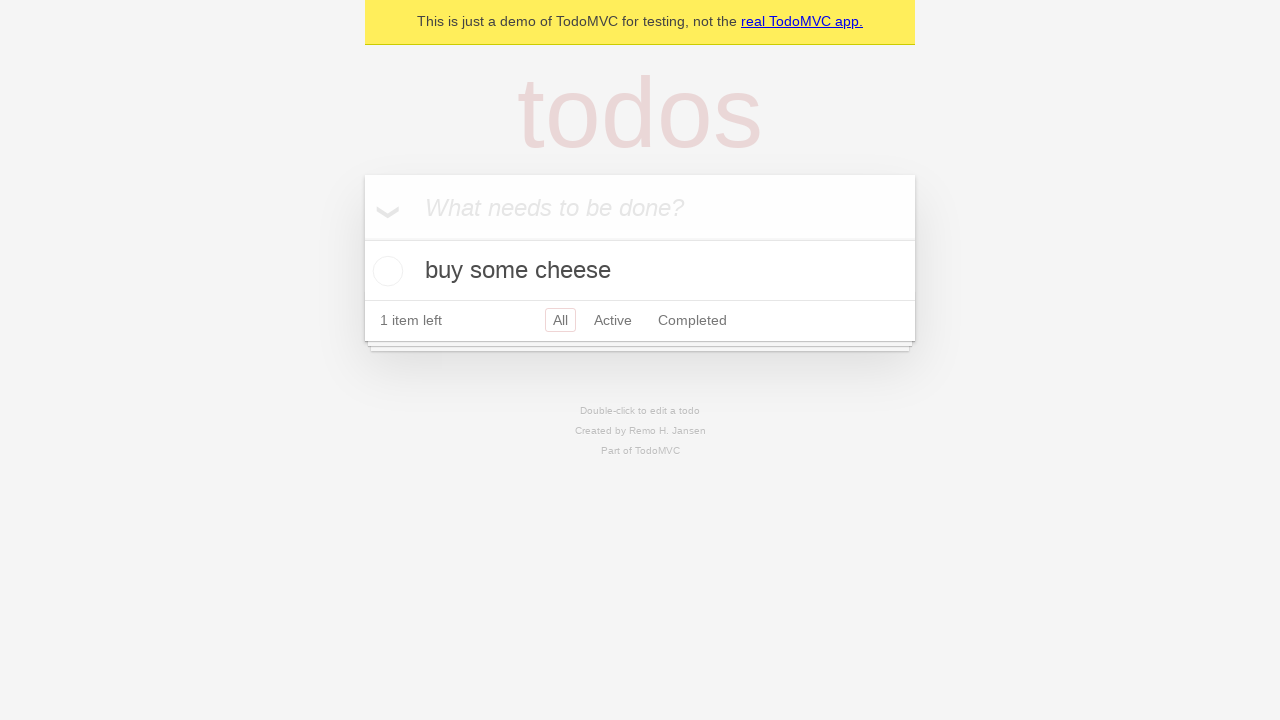

Filled todo input with 'feed the cat' on internal:attr=[placeholder="What needs to be done?"i]
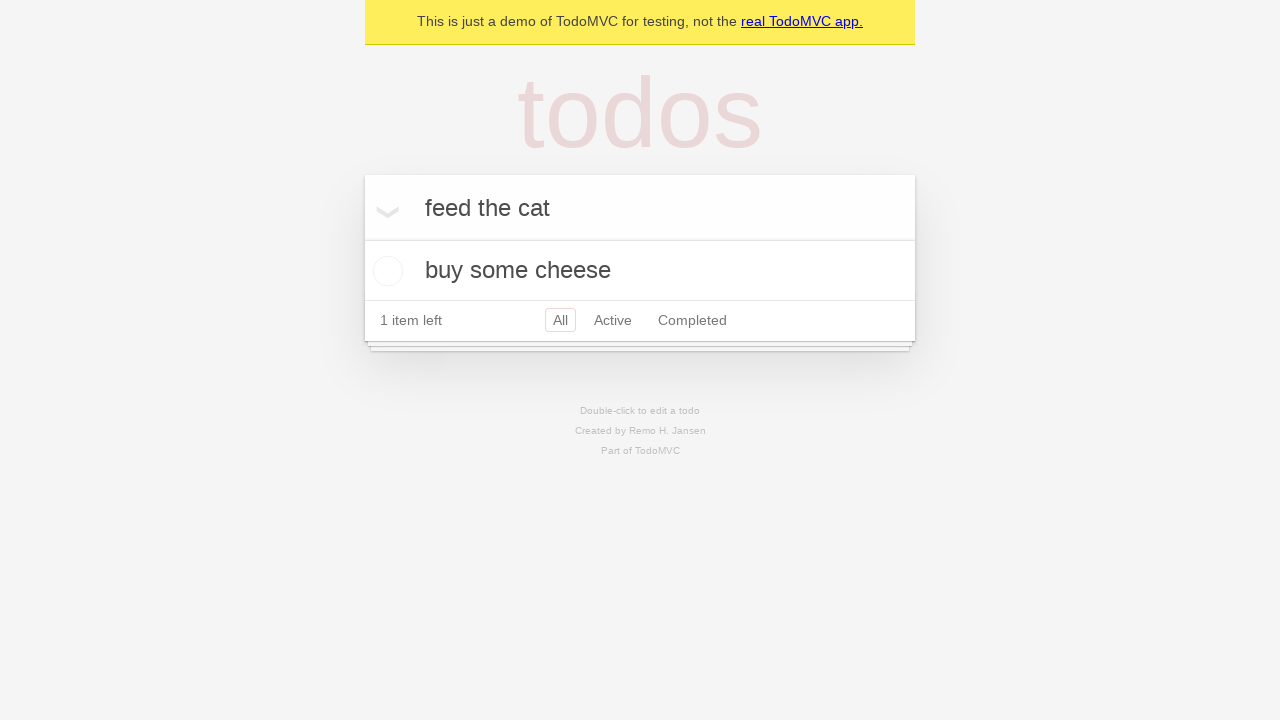

Pressed Enter to create todo 'feed the cat' on internal:attr=[placeholder="What needs to be done?"i]
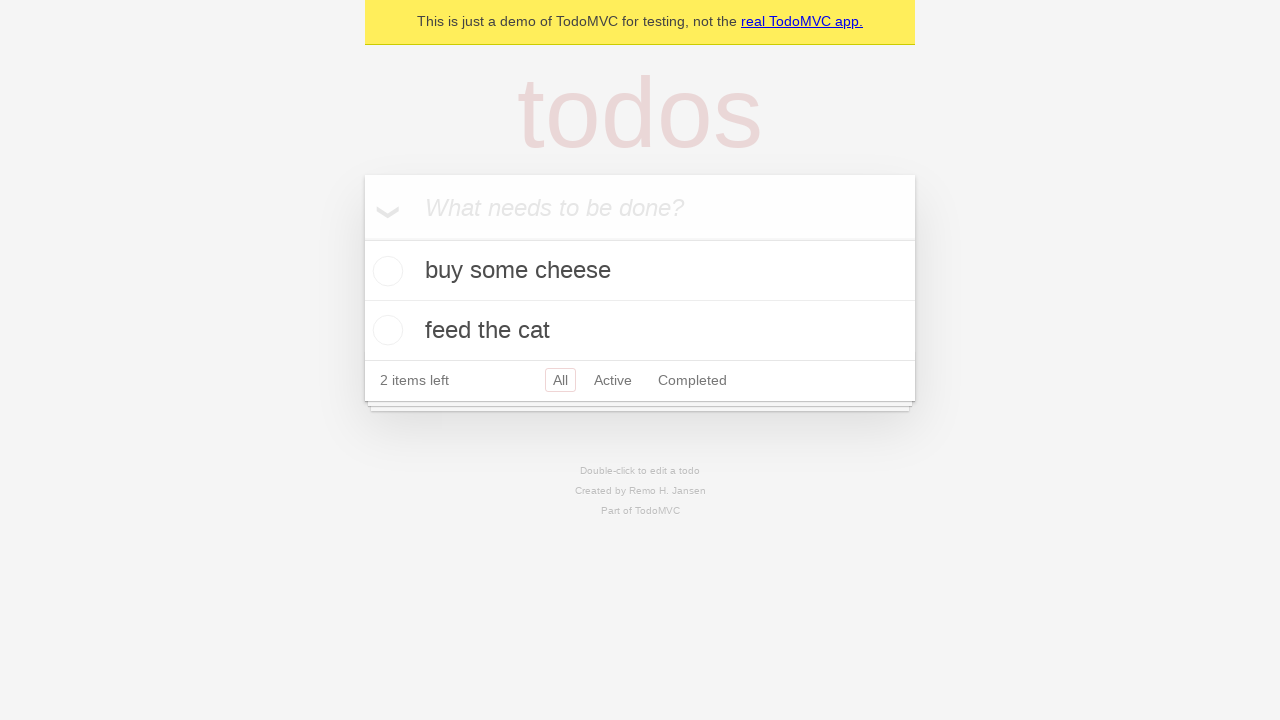

Filled todo input with 'book a doctors appointment' on internal:attr=[placeholder="What needs to be done?"i]
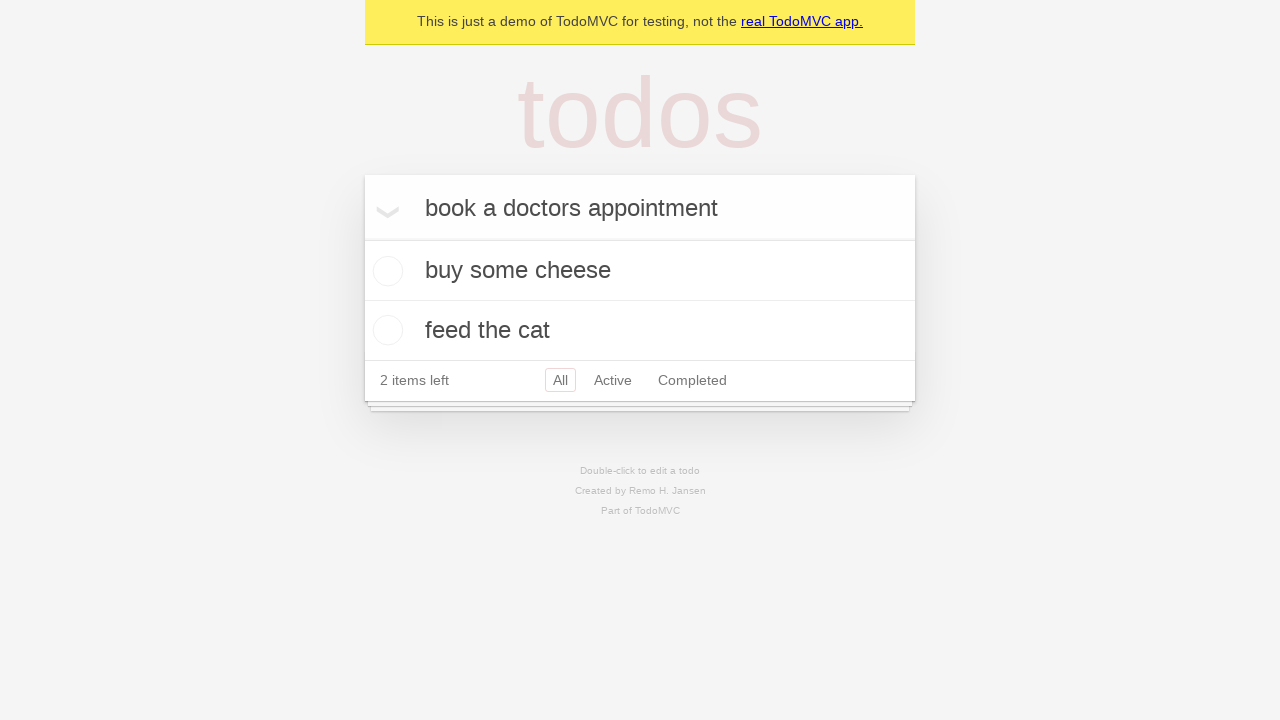

Pressed Enter to create todo 'book a doctors appointment' on internal:attr=[placeholder="What needs to be done?"i]
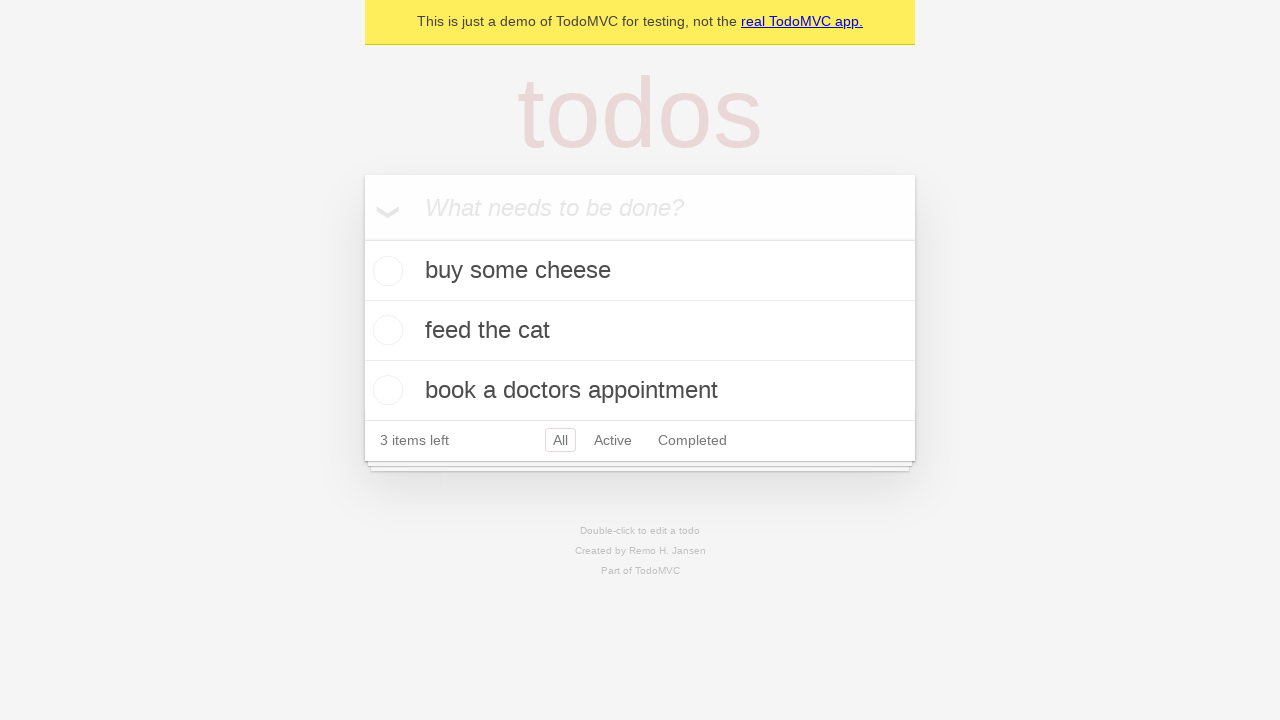

Double-clicked second todo item to enter edit mode at (640, 331) on [data-testid='todo-item'] >> nth=1
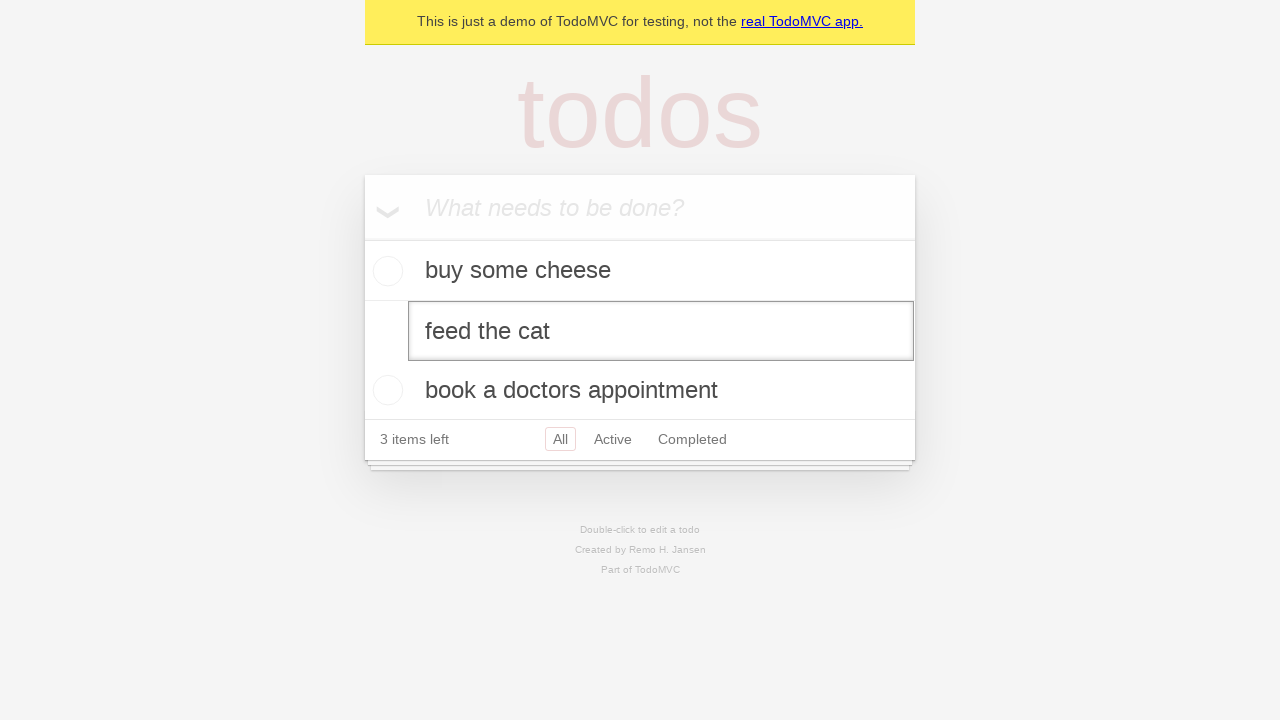

Cleared text from edit input field on [data-testid='todo-item'] >> nth=1 >> internal:role=textbox[name="Edit"i]
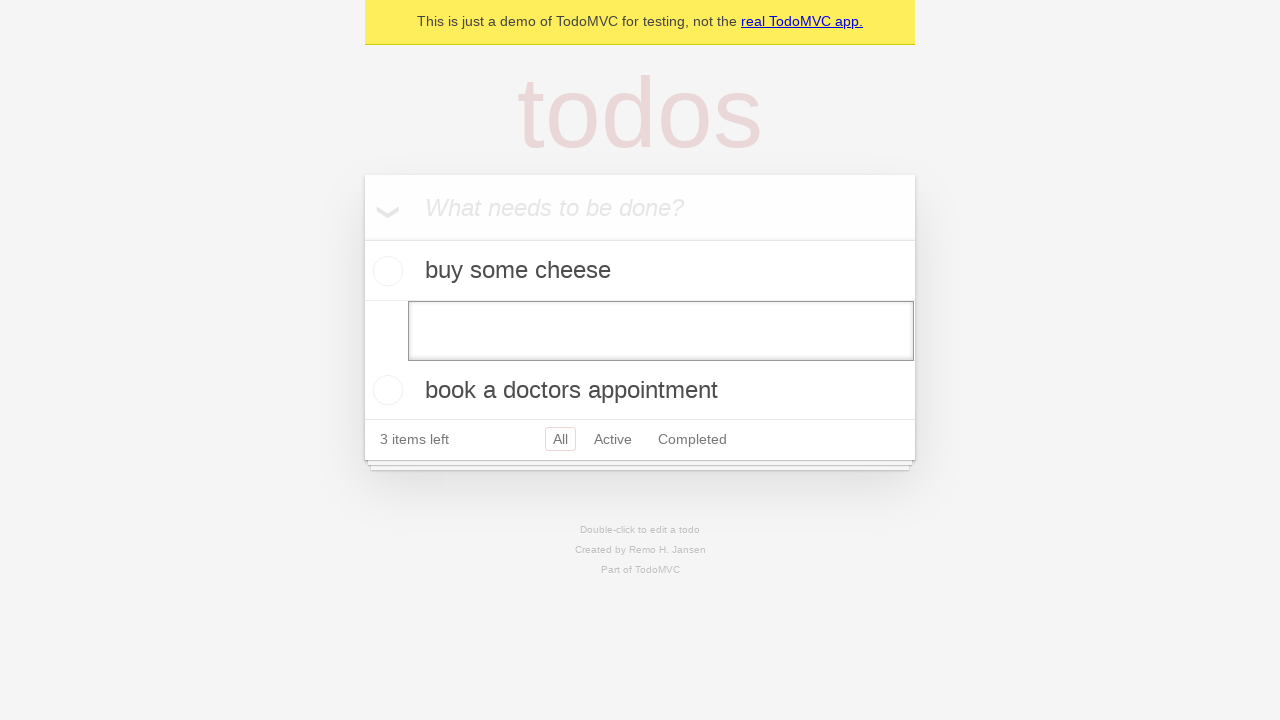

Pressed Enter to confirm empty text - todo item should be removed on [data-testid='todo-item'] >> nth=1 >> internal:role=textbox[name="Edit"i]
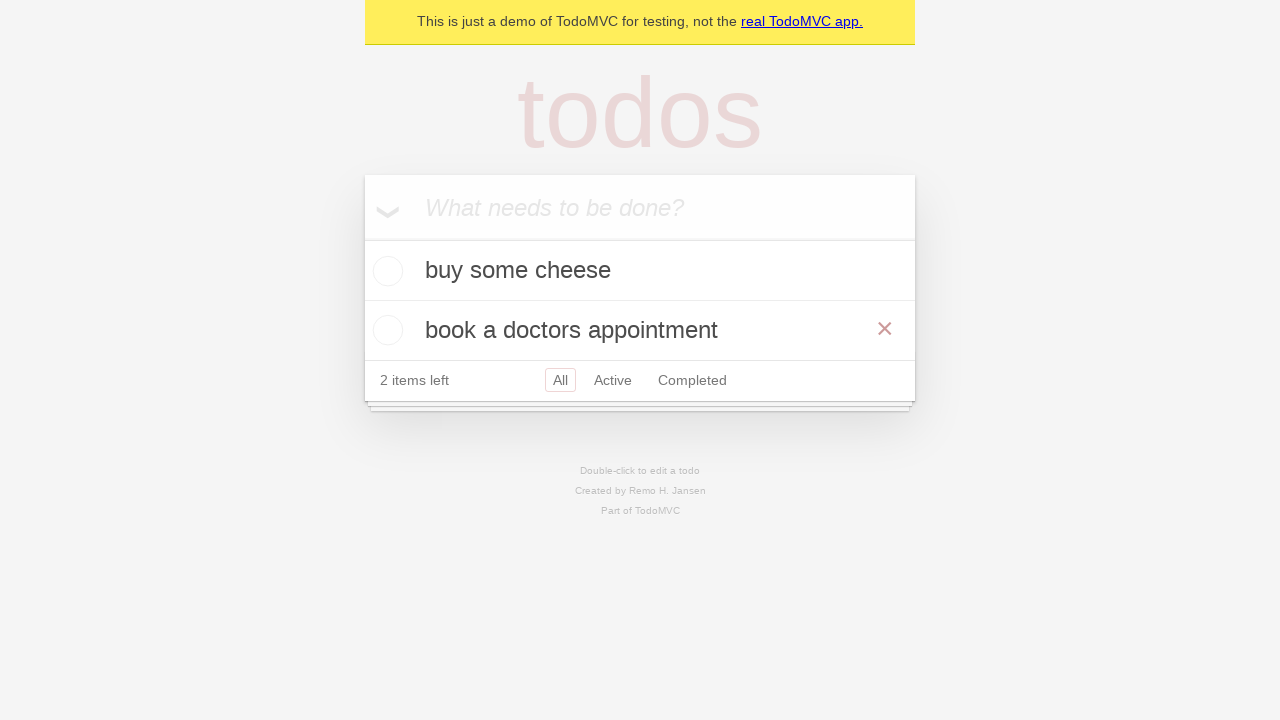

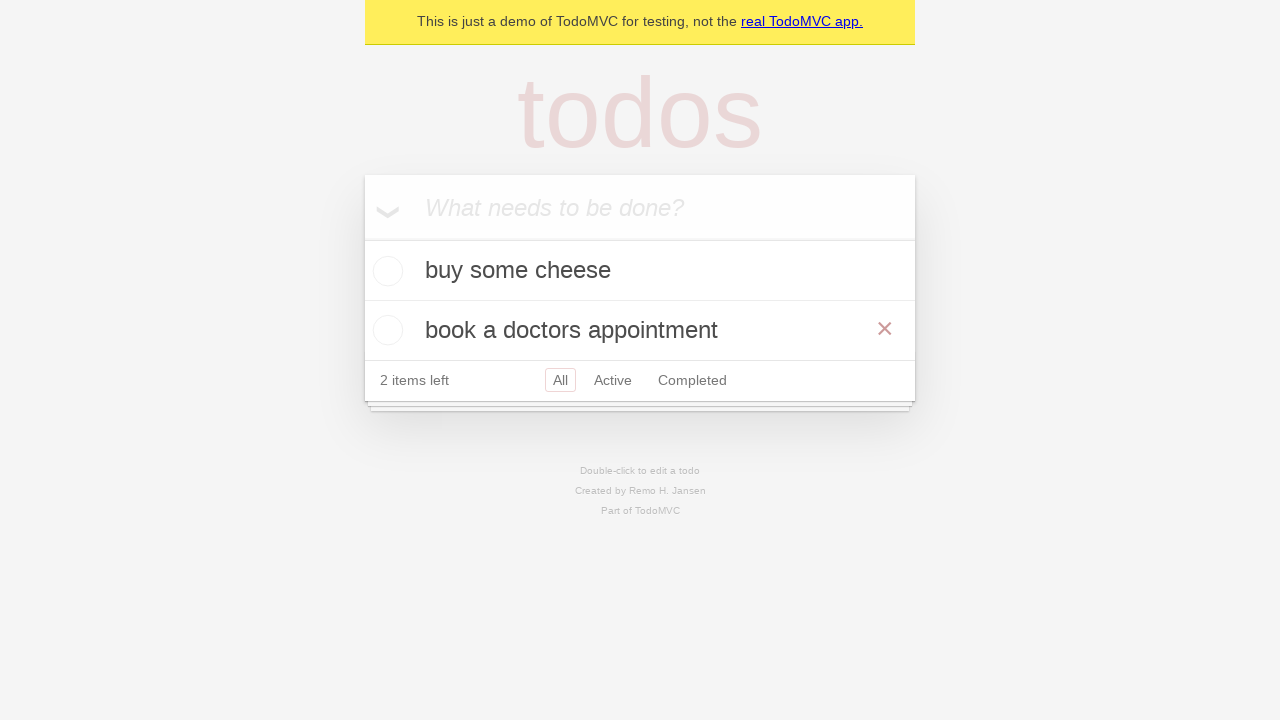